Tests clicking on the Forms navigation tile on the ToolsQA homepage and verifies the Forms page header is displayed

Starting URL: https://demoqa.com

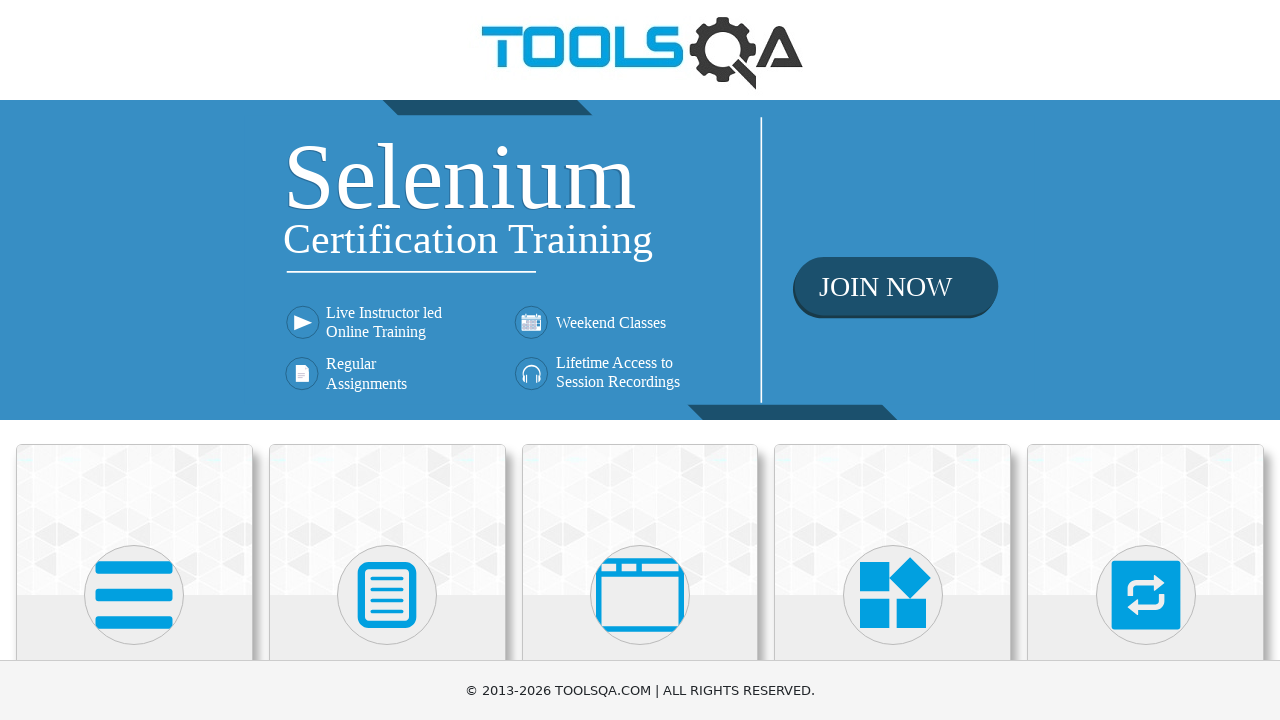

Scrolled Forms navigation tile into view
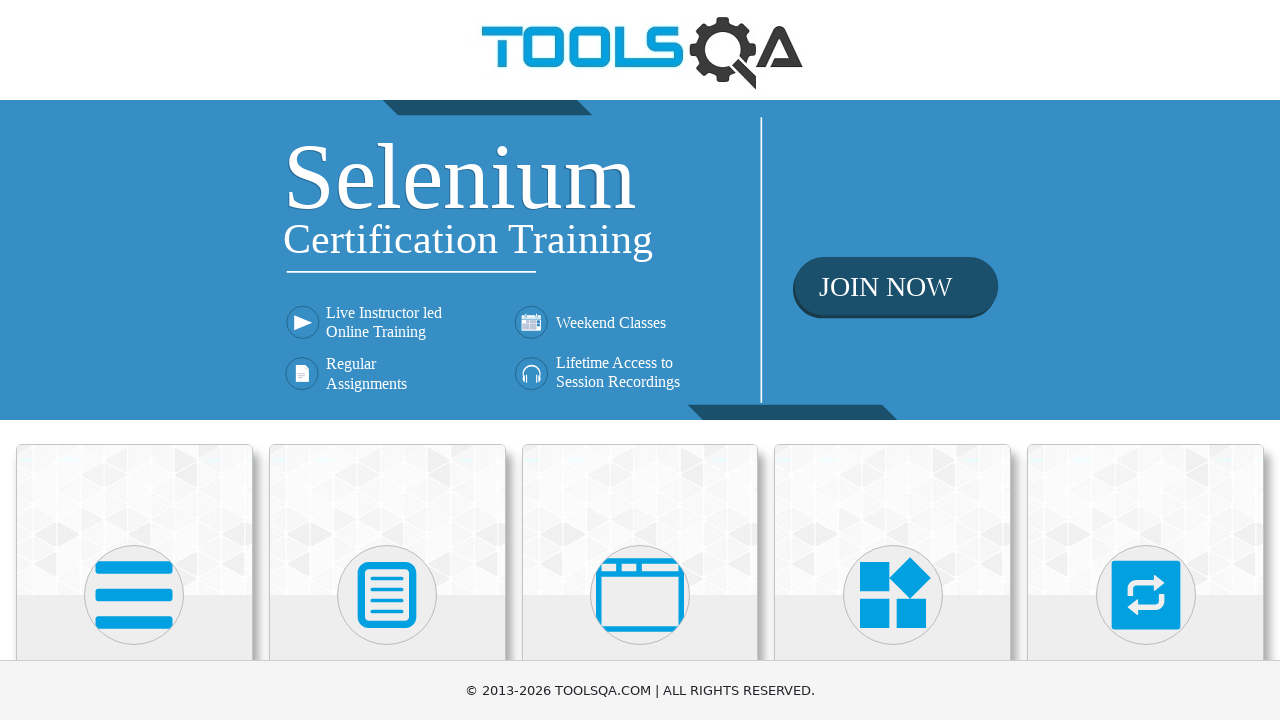

Clicked on the Forms navigation tile at (387, 360) on .card-body:has-text('Forms') >> nth=0
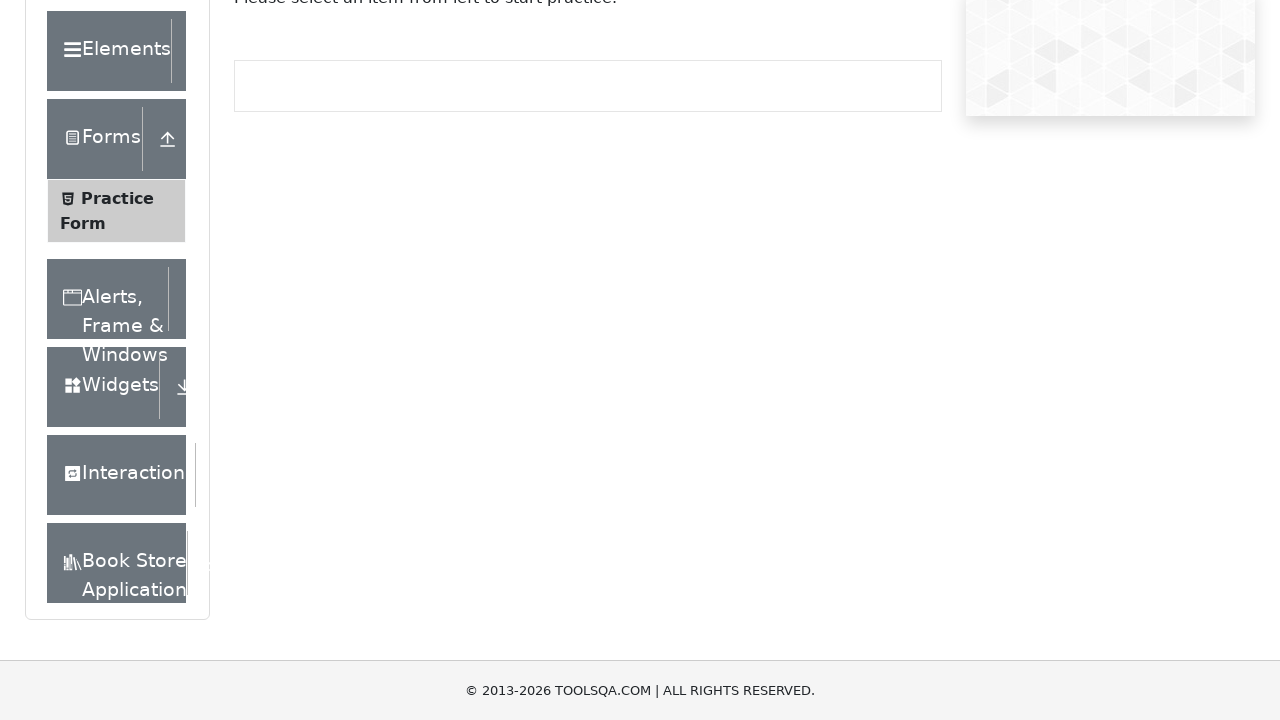

Forms page header loaded and verified
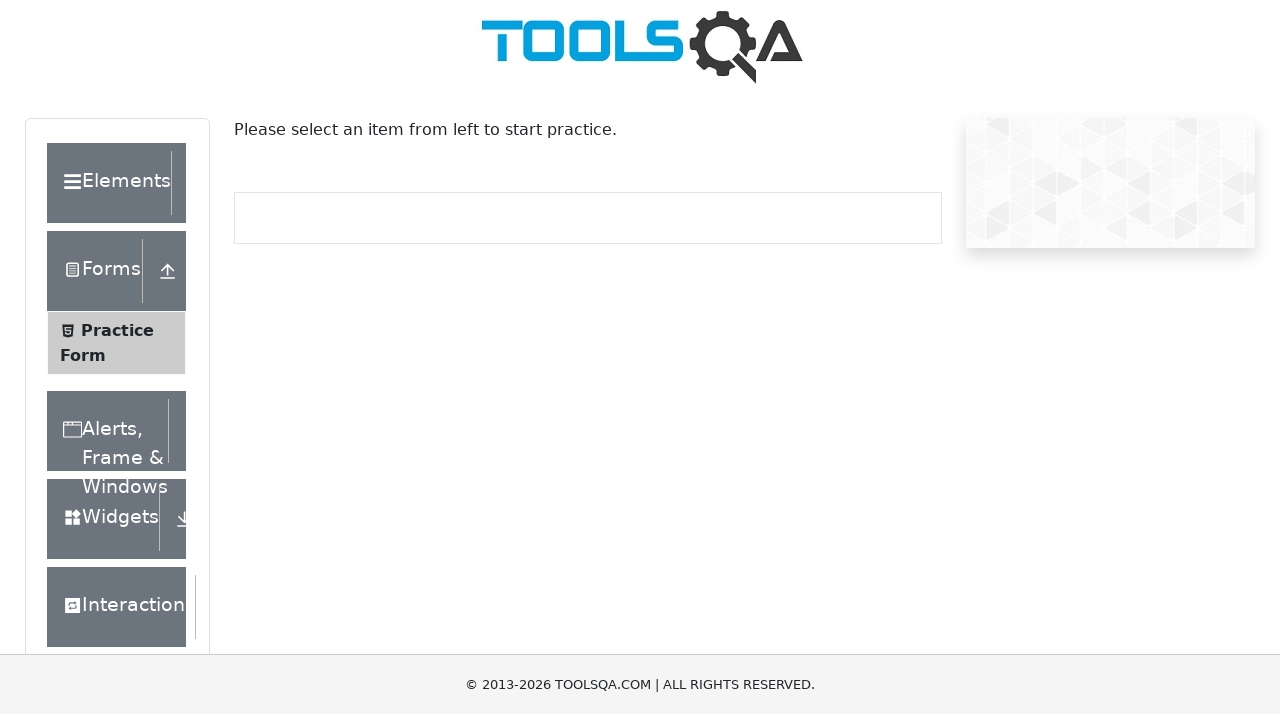

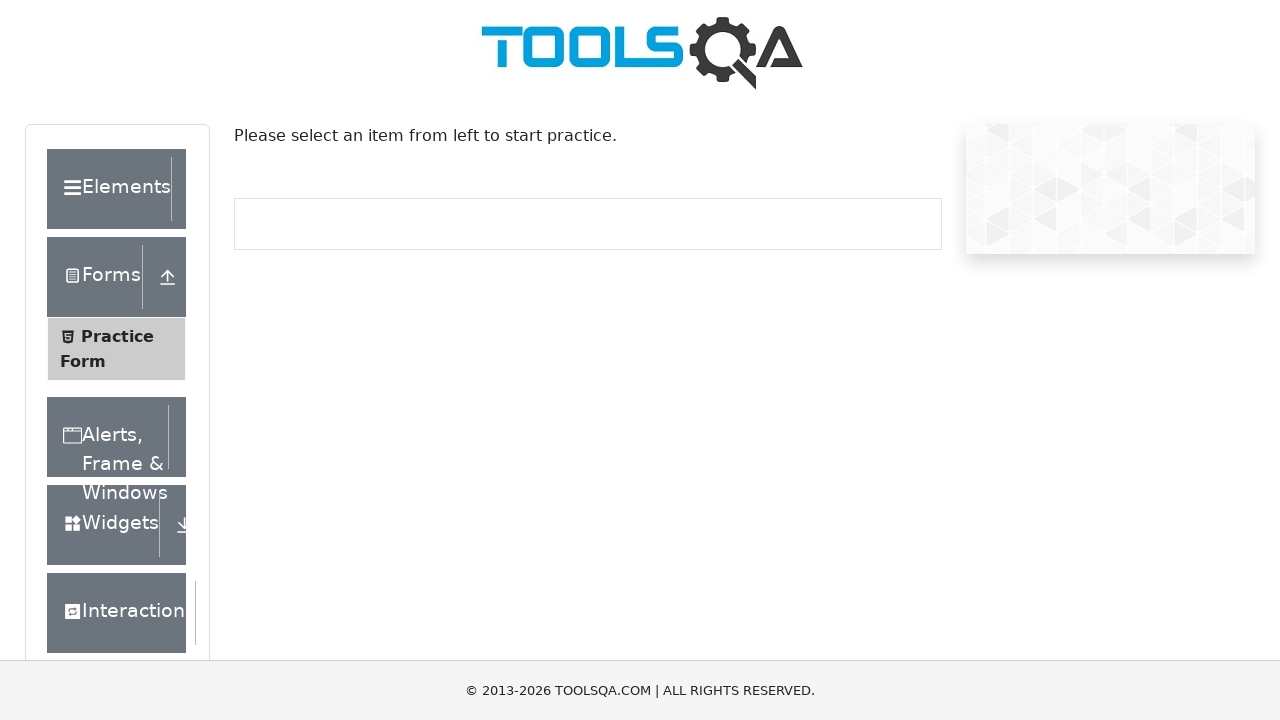